Tests a "Say Hello" web application by entering a name in an input field, clicking a button, and verifying that the output displays a greeting with the entered name.

Starting URL: https://anbo-sayhello.azurewebsites.net/

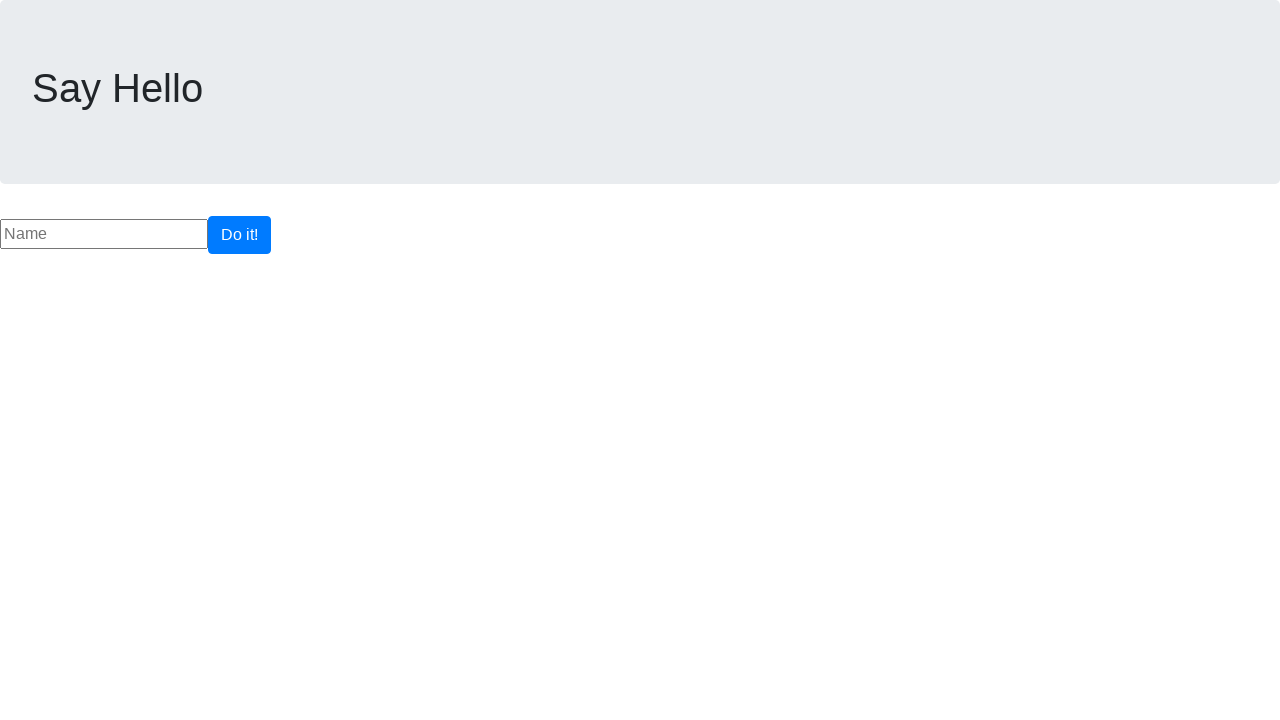

Verified page title is 'Say Hello'
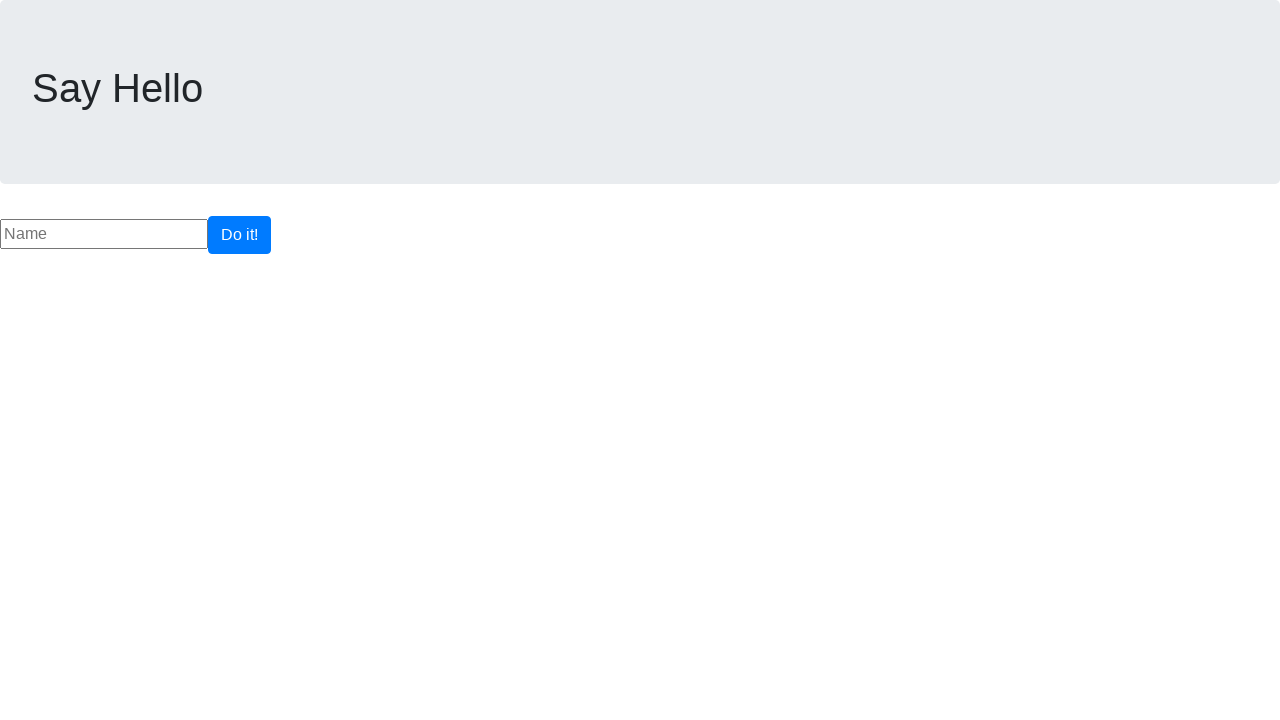

Entered 'Anders' in the input field on #inputField
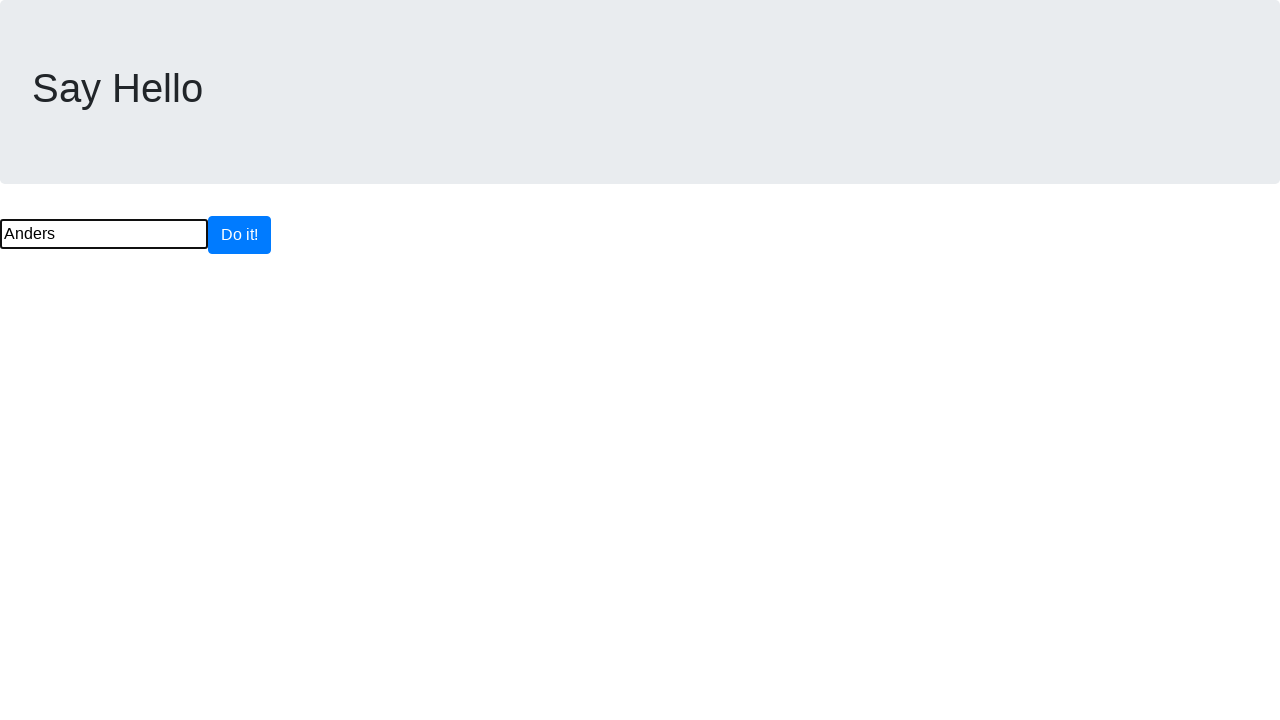

Clicked the button to submit the name at (240, 235) on #button
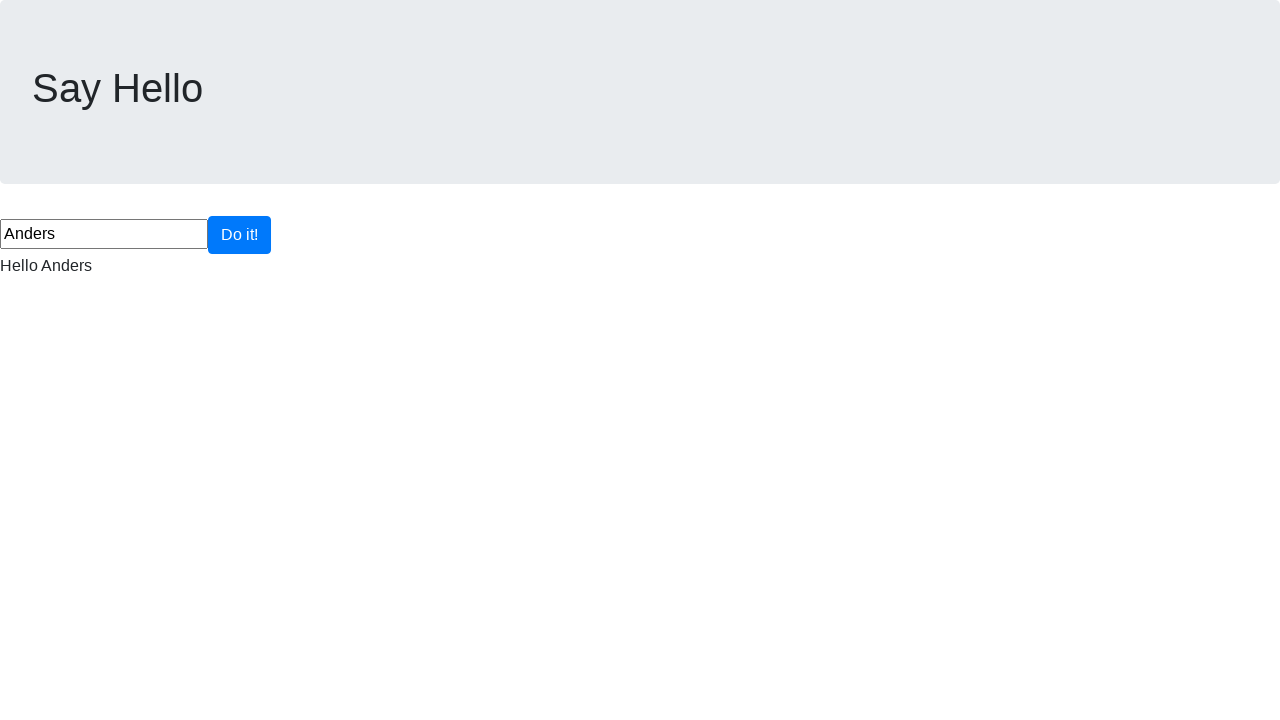

Output field appeared and loaded
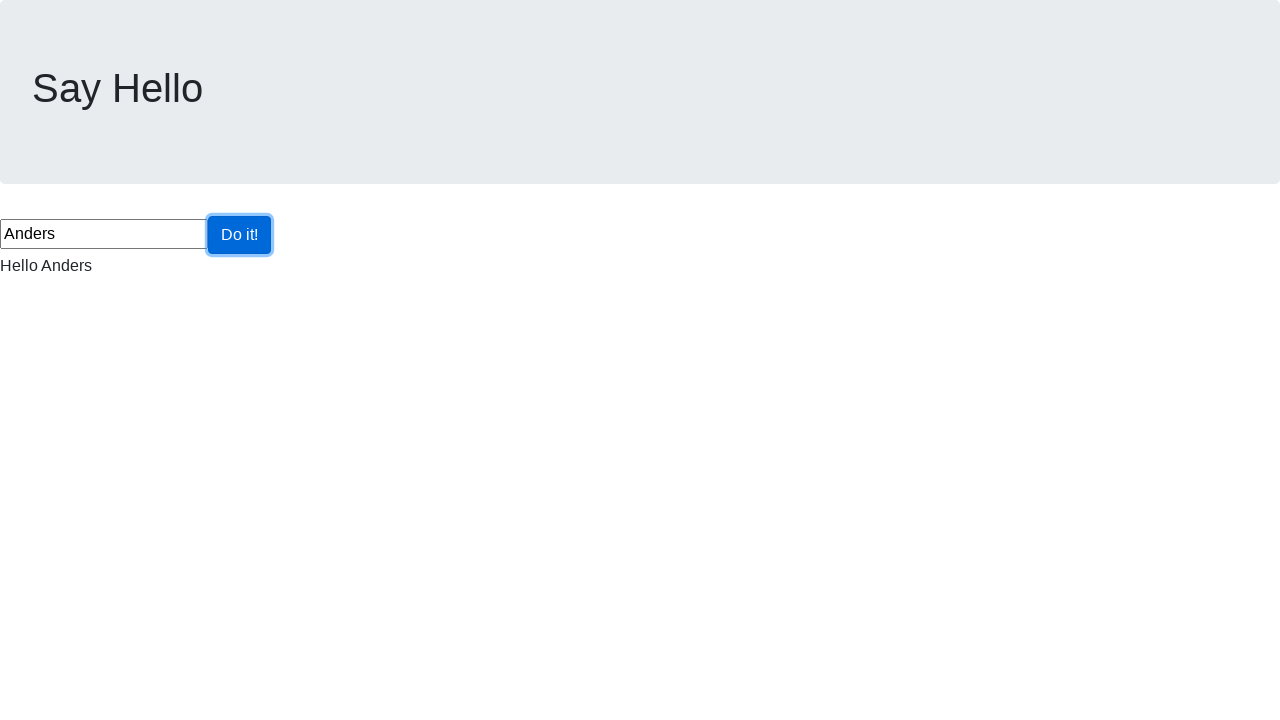

Verified greeting text is 'Hello Anders'
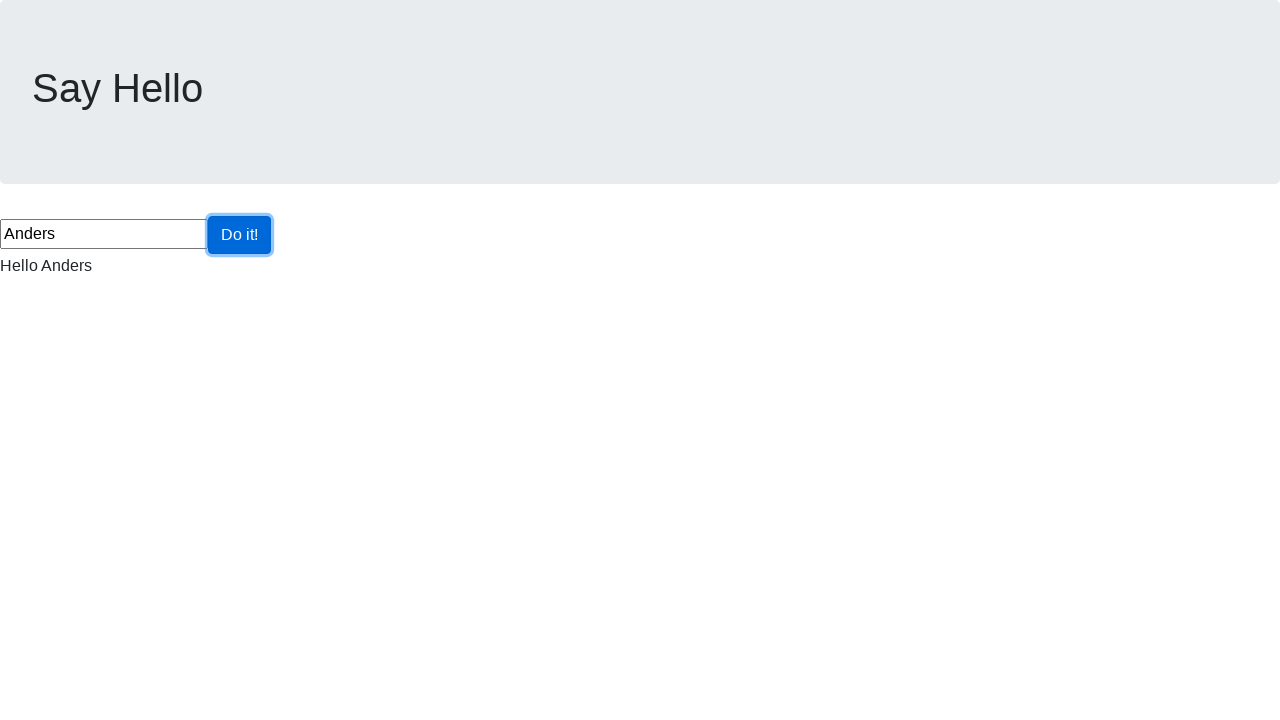

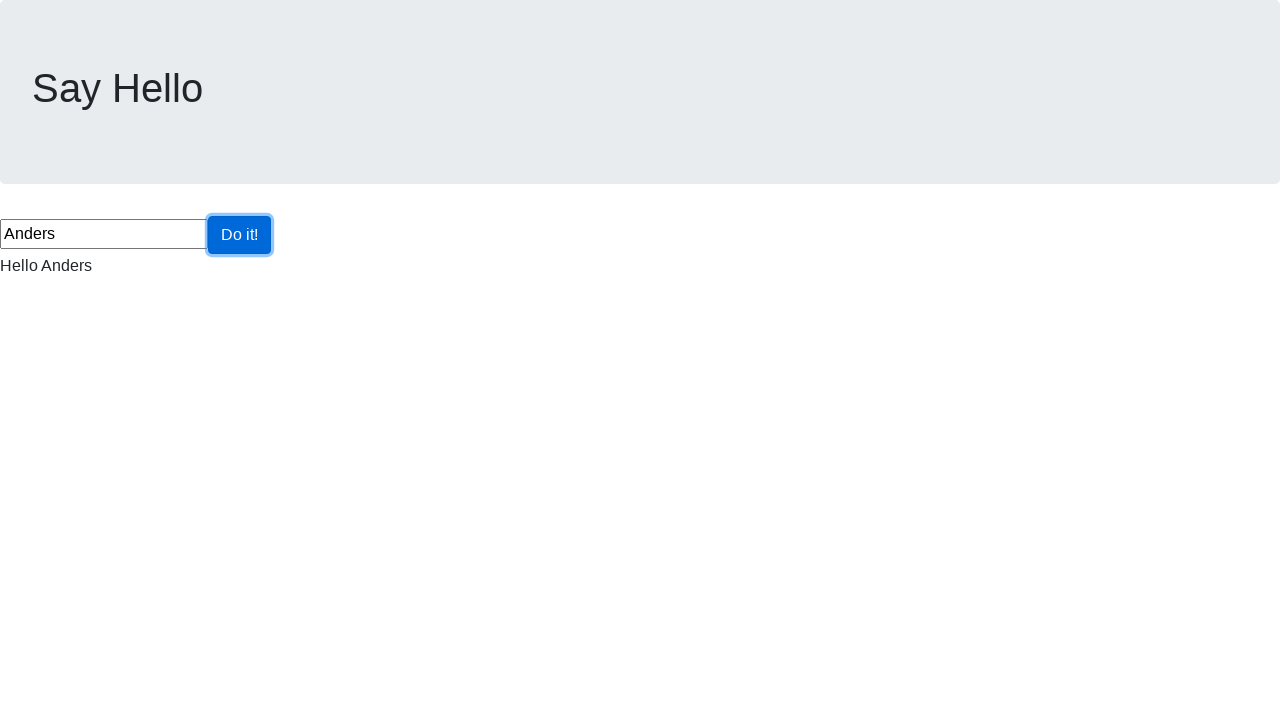